Tests right-click context menu functionality by right-clicking on an element, selecting "Edit" from the context menu, and confirming the action

Starting URL: https://swisnl.github.io/jQuery-contextMenu/demo.html

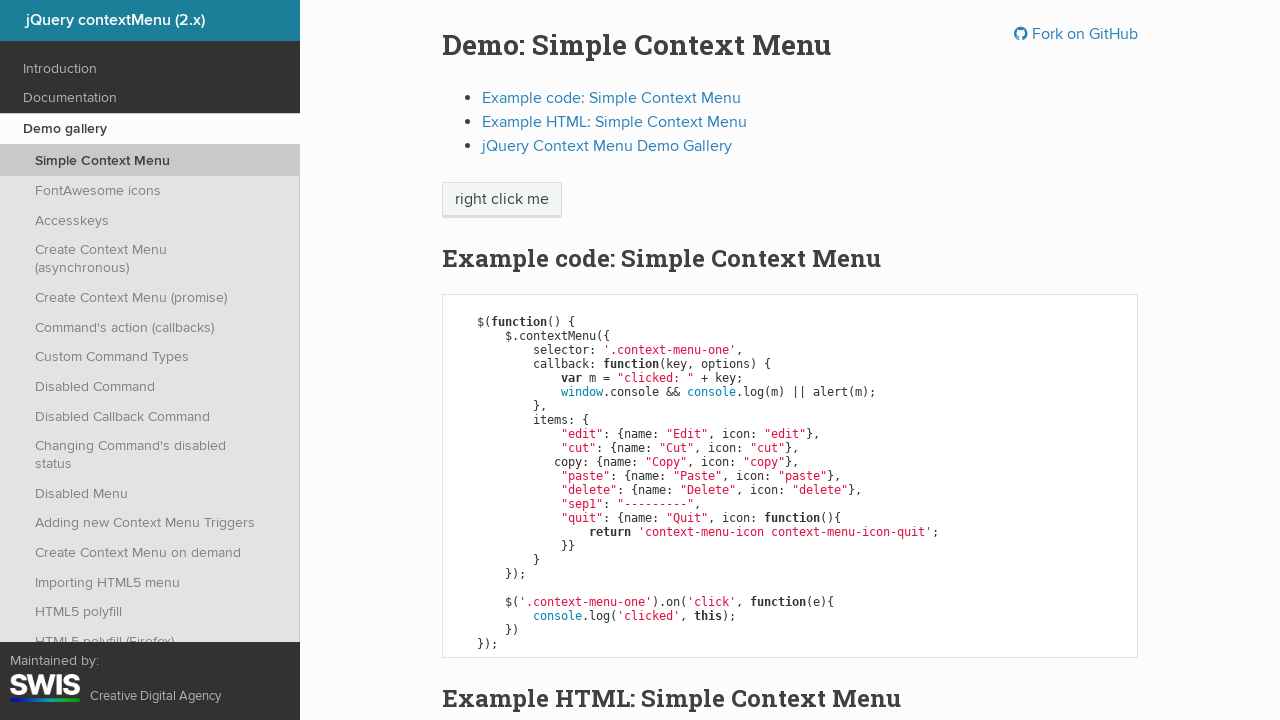

Right-clicked on 'right click me' element to open context menu at (502, 200) on xpath=//span[text()='right click me']
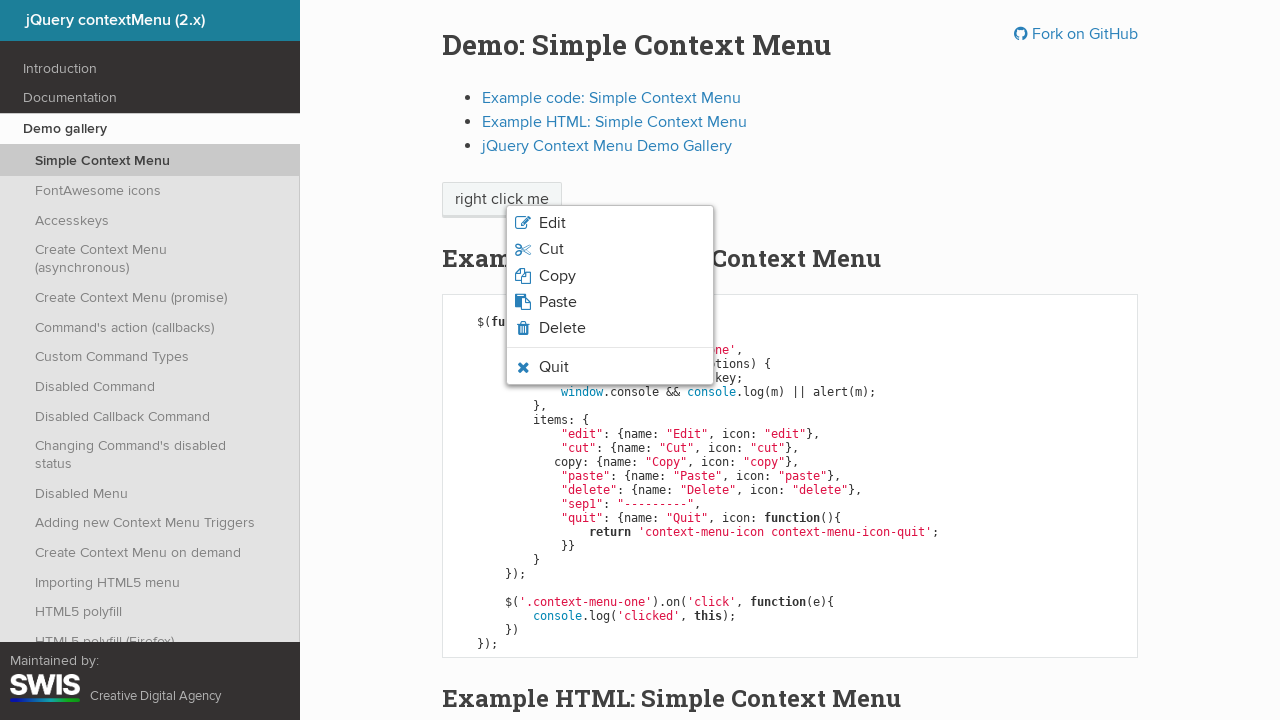

Context menu appeared
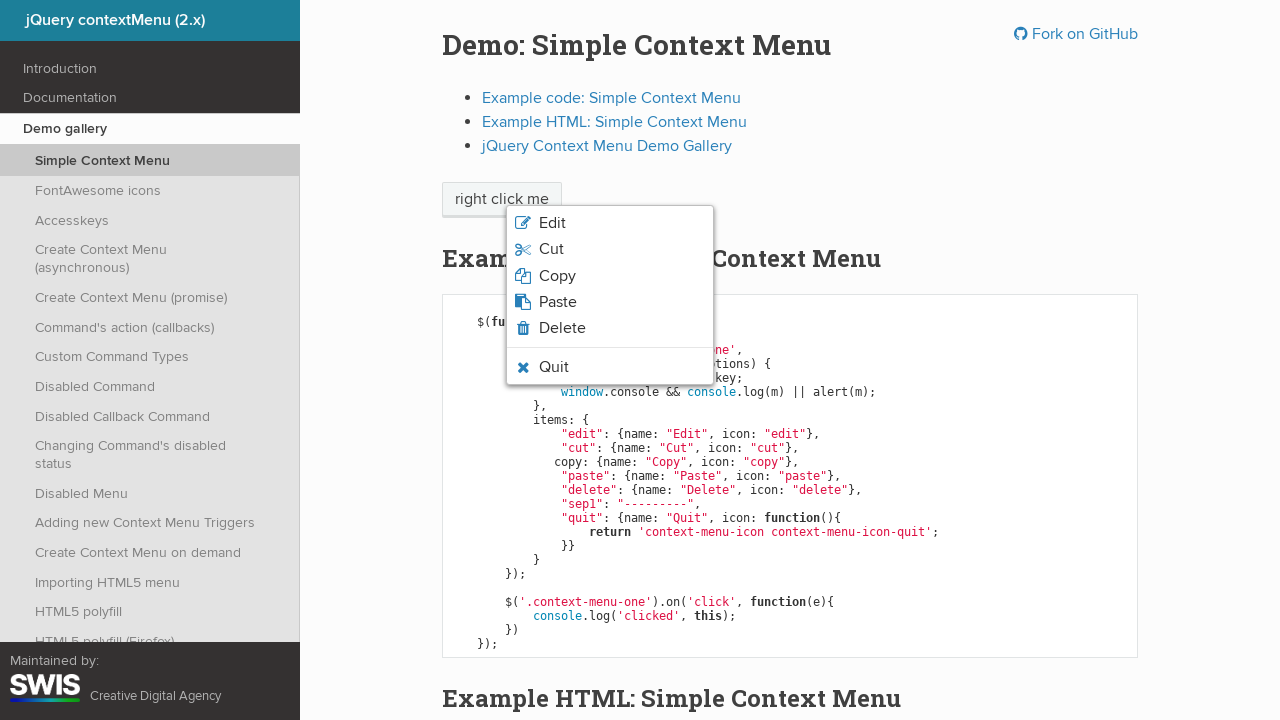

Clicked 'Edit' option from context menu at (552, 223) on li.context-menu-icon span:has-text('Edit')
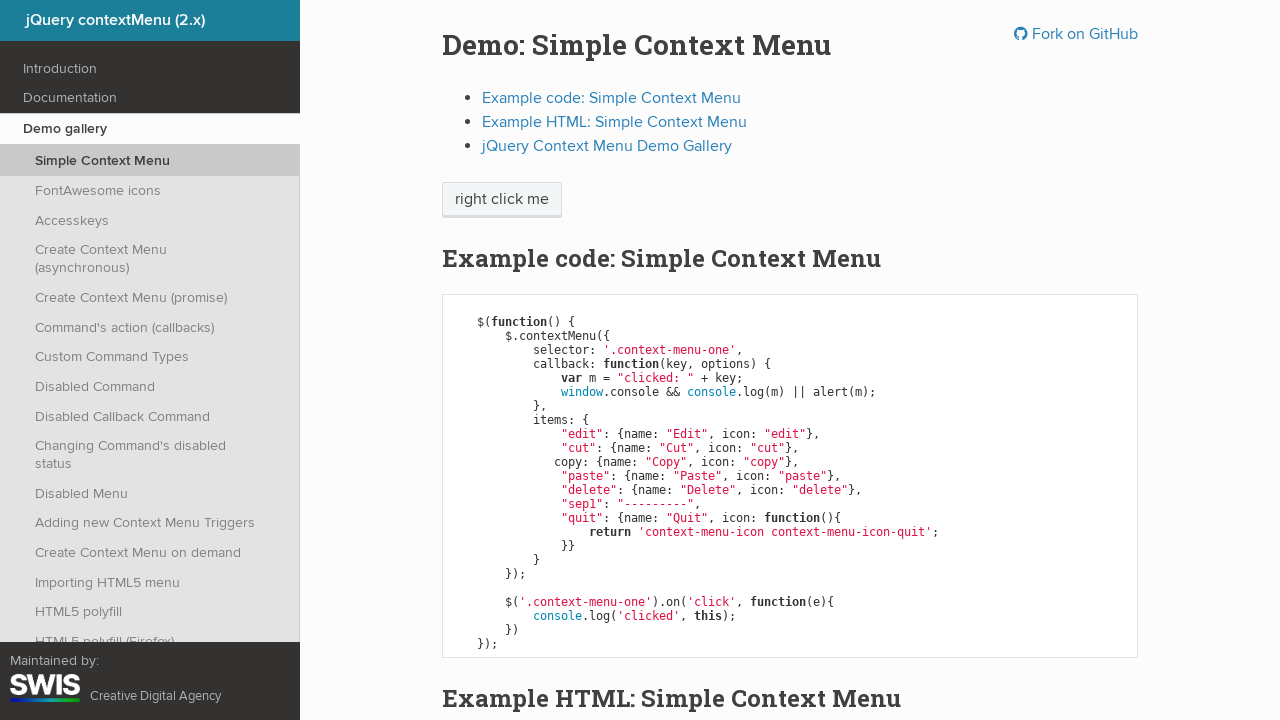

Pressed Enter to confirm the action
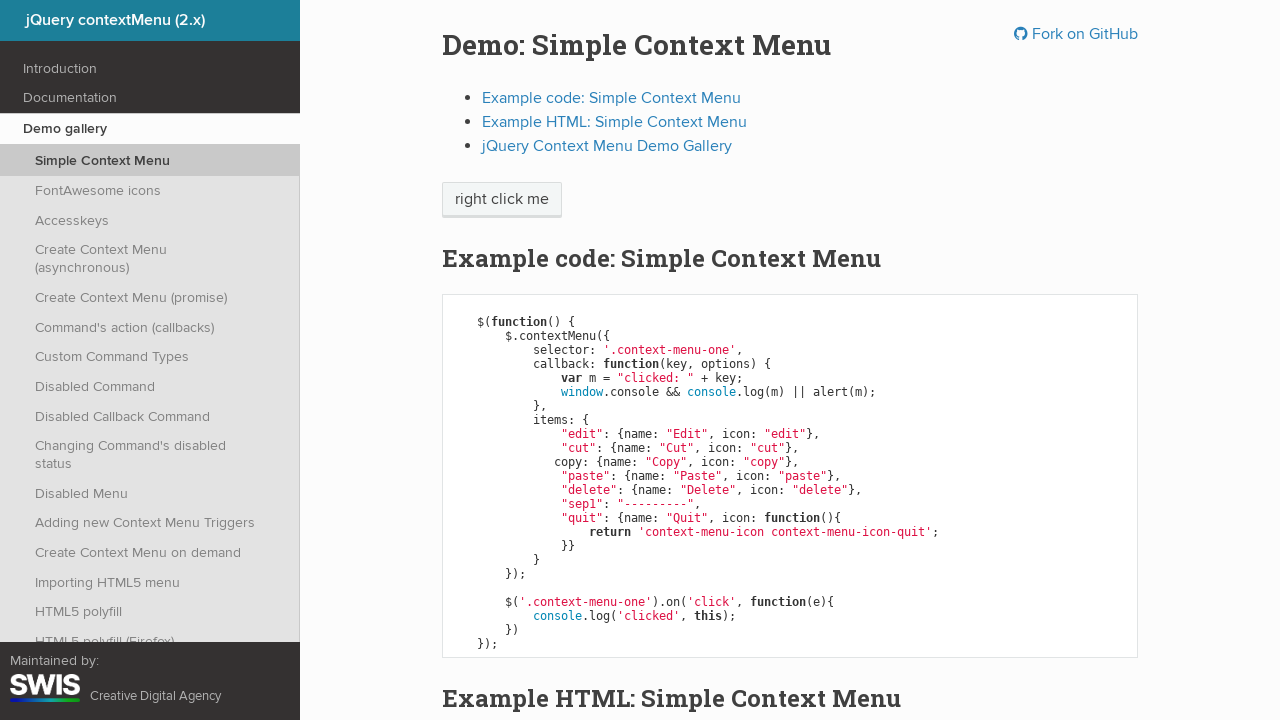

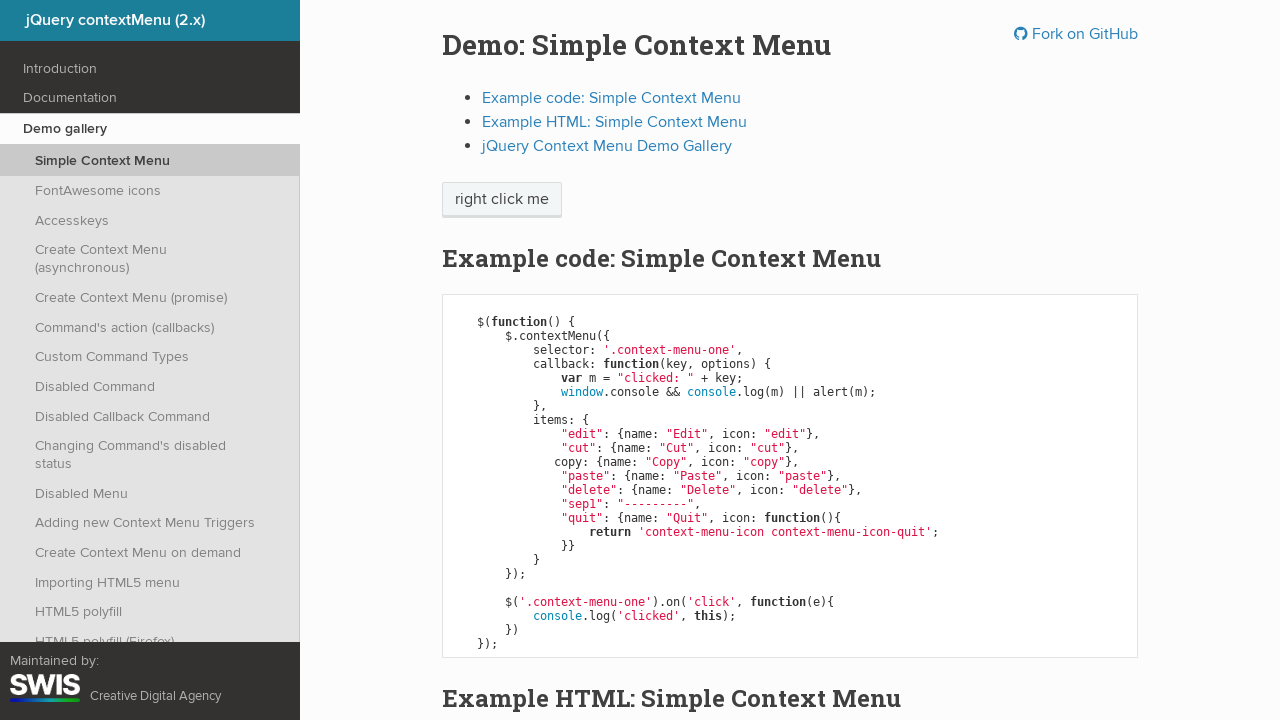